Tests that entering empty text when editing removes the todo item

Starting URL: https://demo.playwright.dev/todomvc

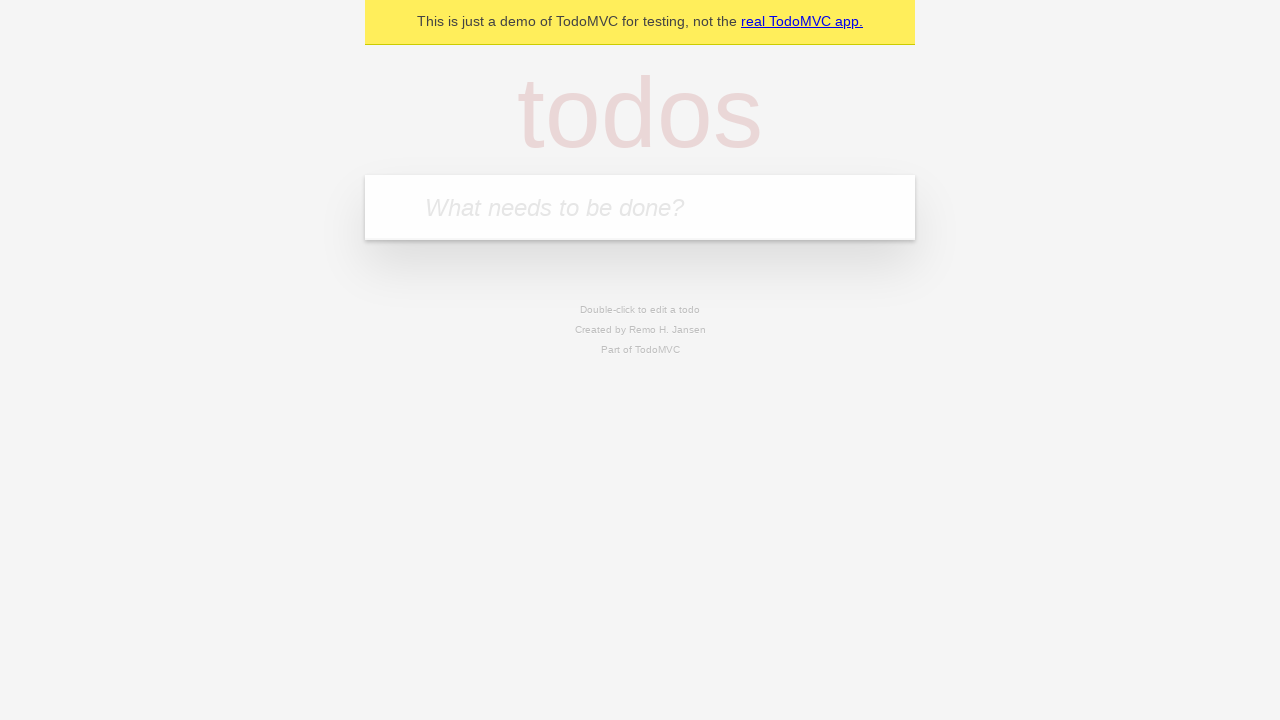

Filled new todo input with 'buy some cheese' on .new-todo
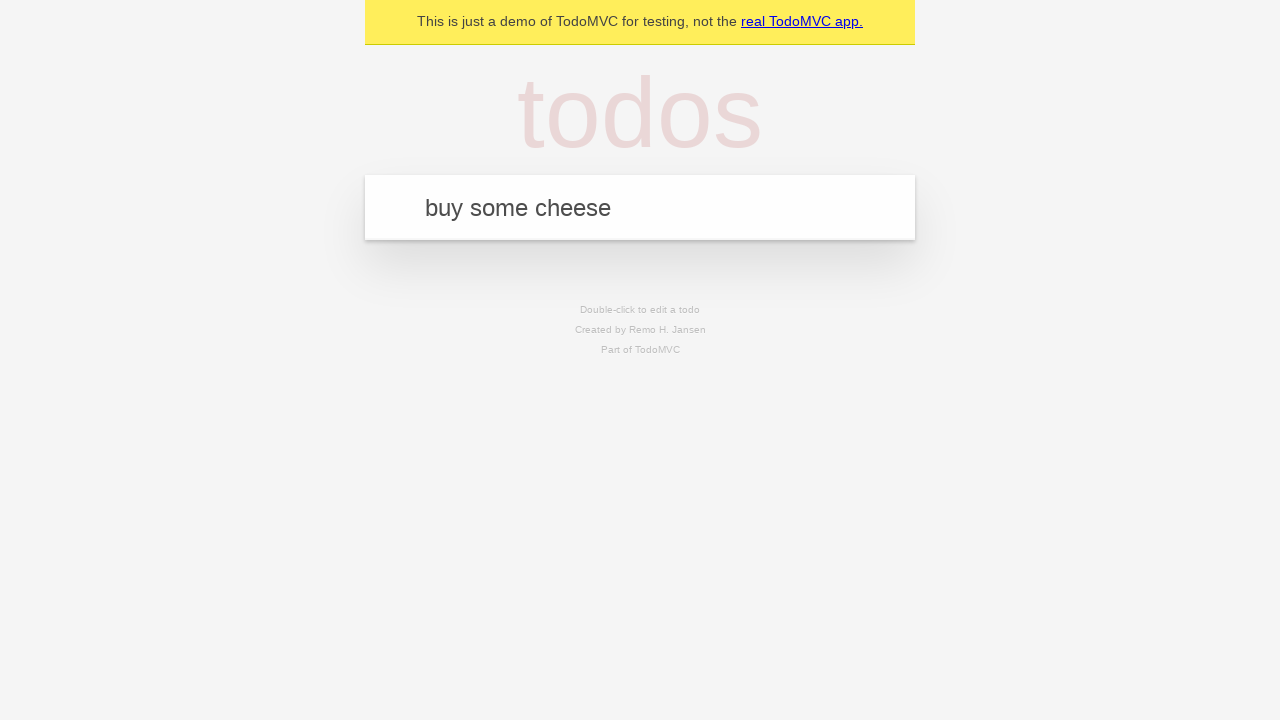

Pressed Enter to create first todo on .new-todo
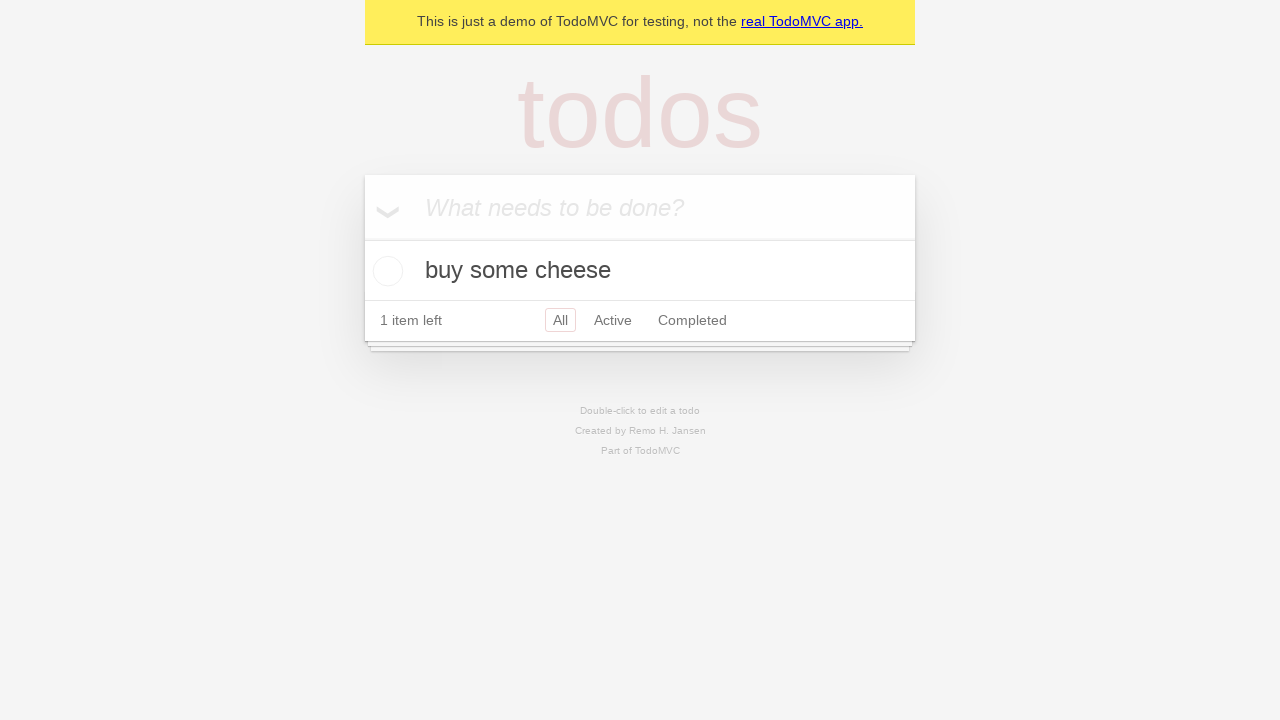

Filled new todo input with 'feed the cat' on .new-todo
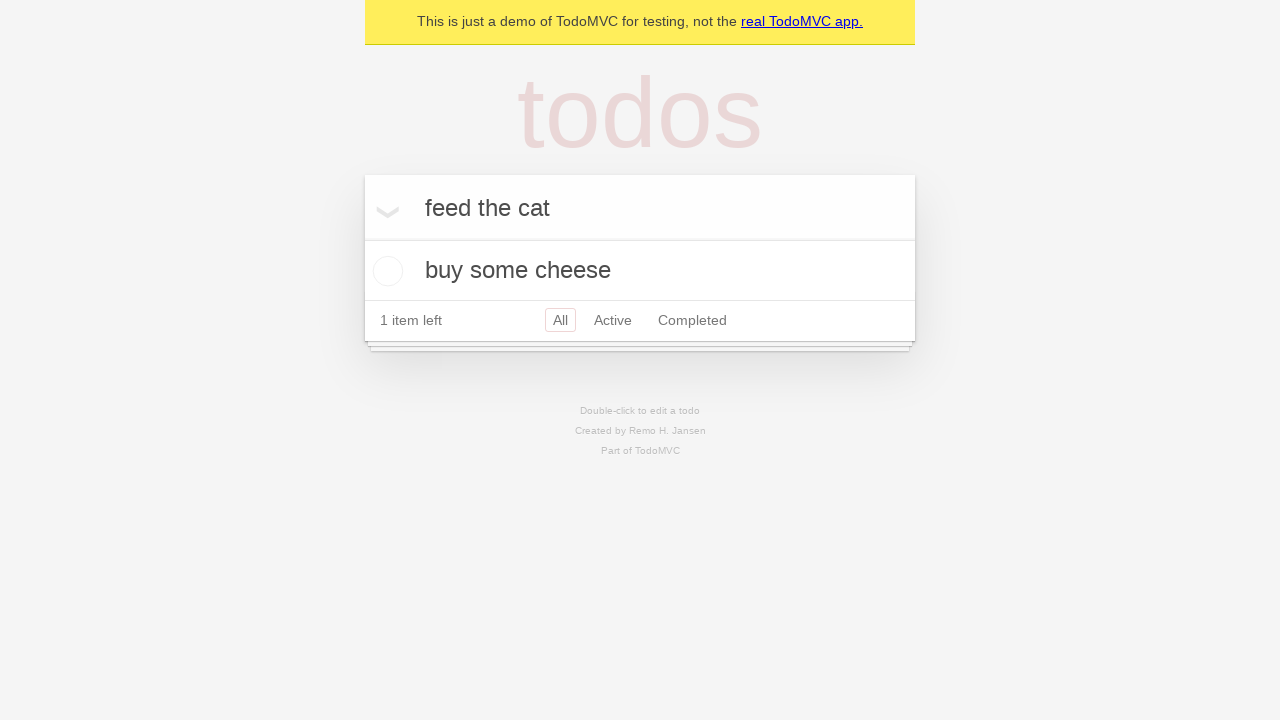

Pressed Enter to create second todo on .new-todo
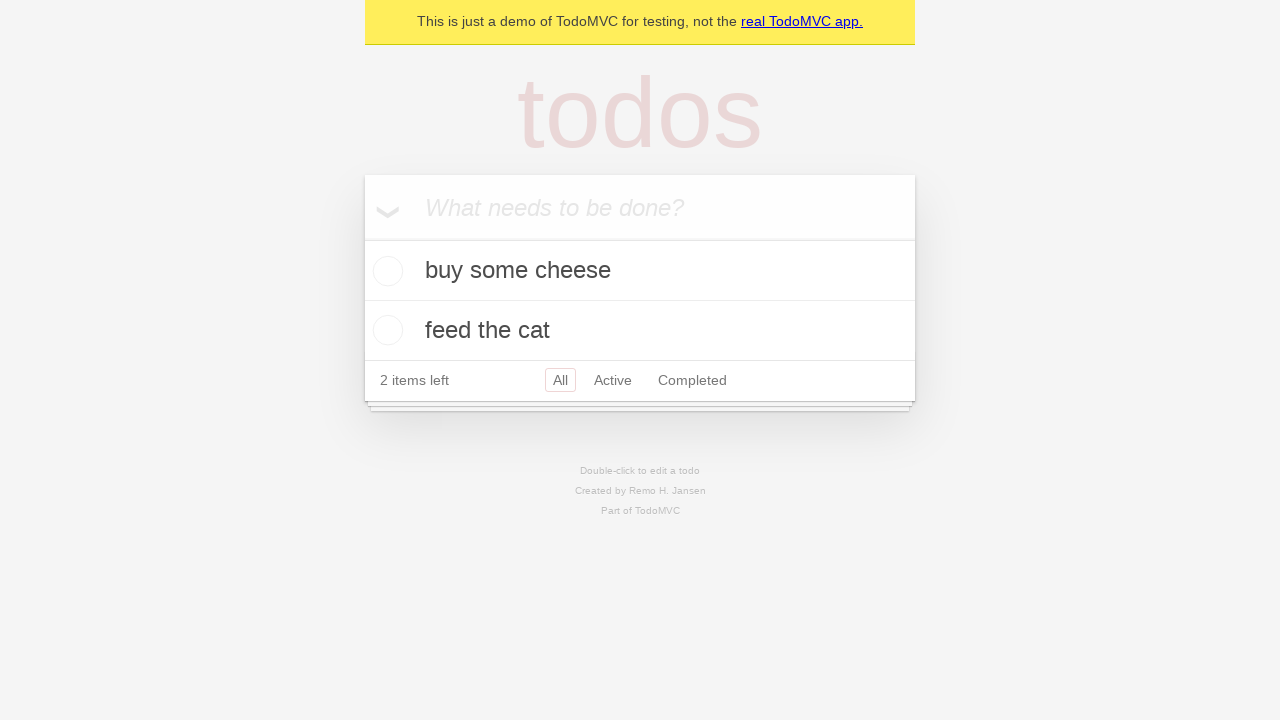

Filled new todo input with 'book a doctors appointment' on .new-todo
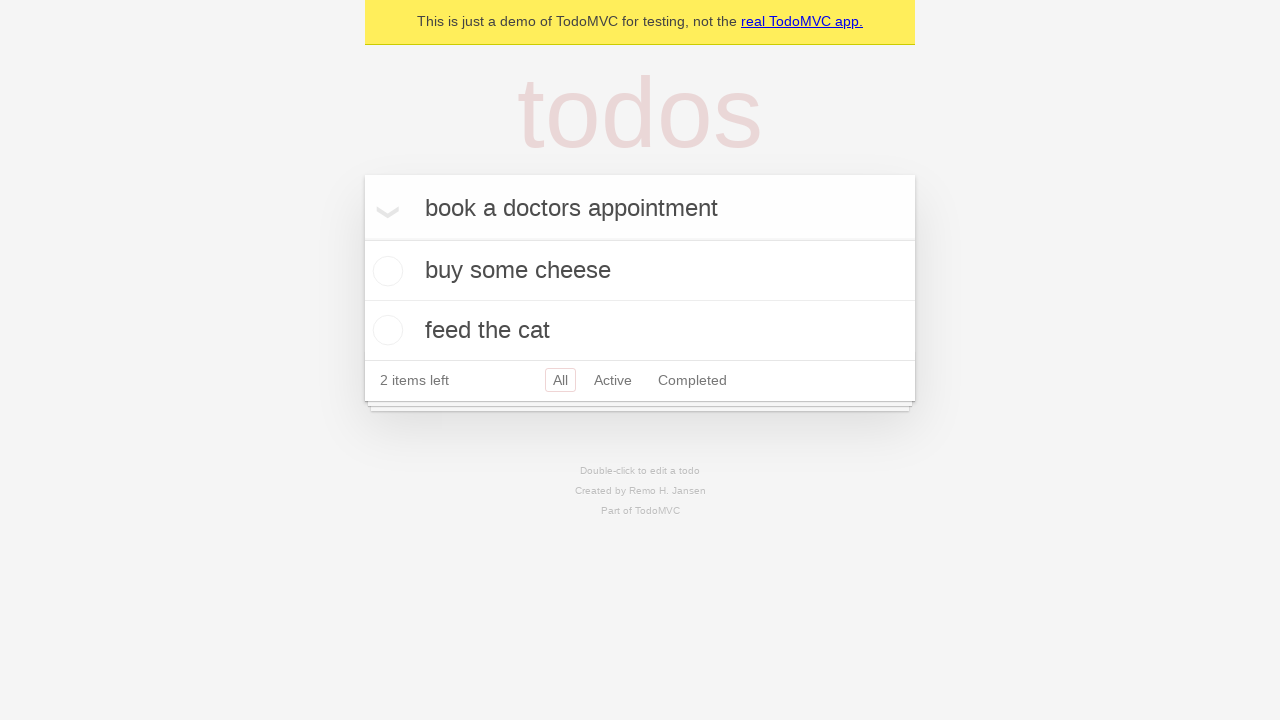

Pressed Enter to create third todo on .new-todo
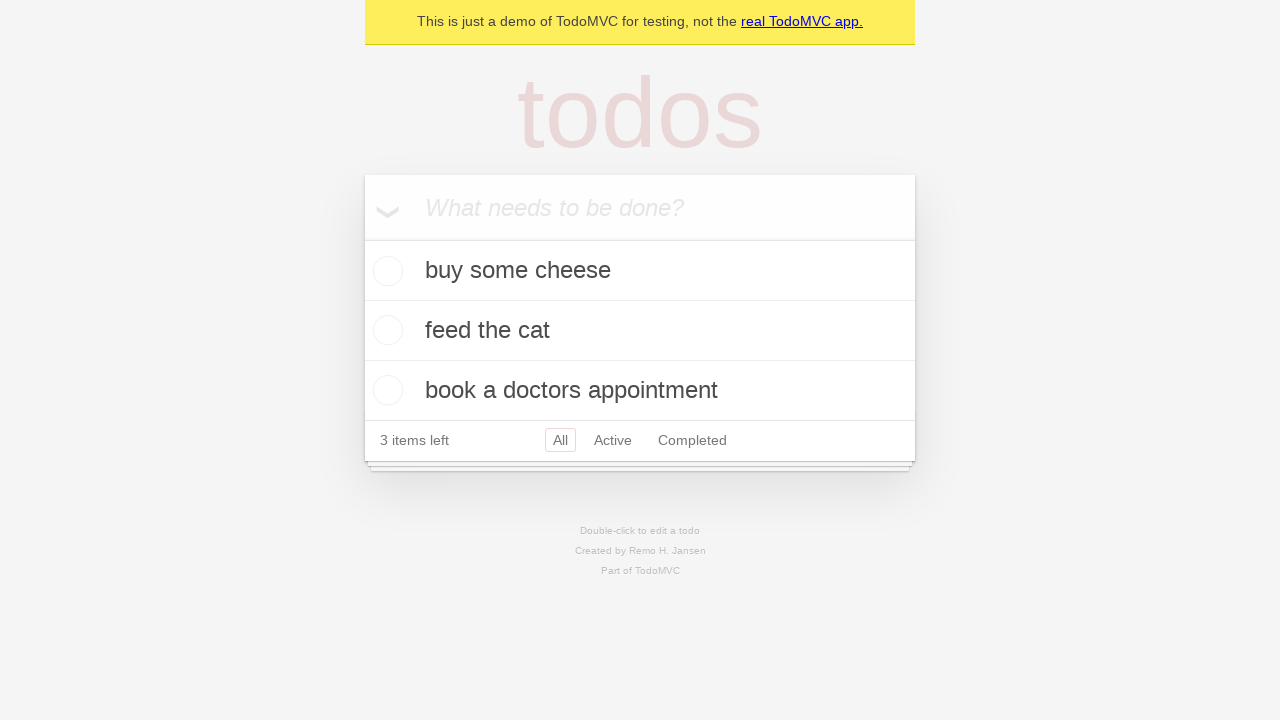

Double-clicked second todo to enter edit mode at (640, 331) on .todo-list li >> nth=1
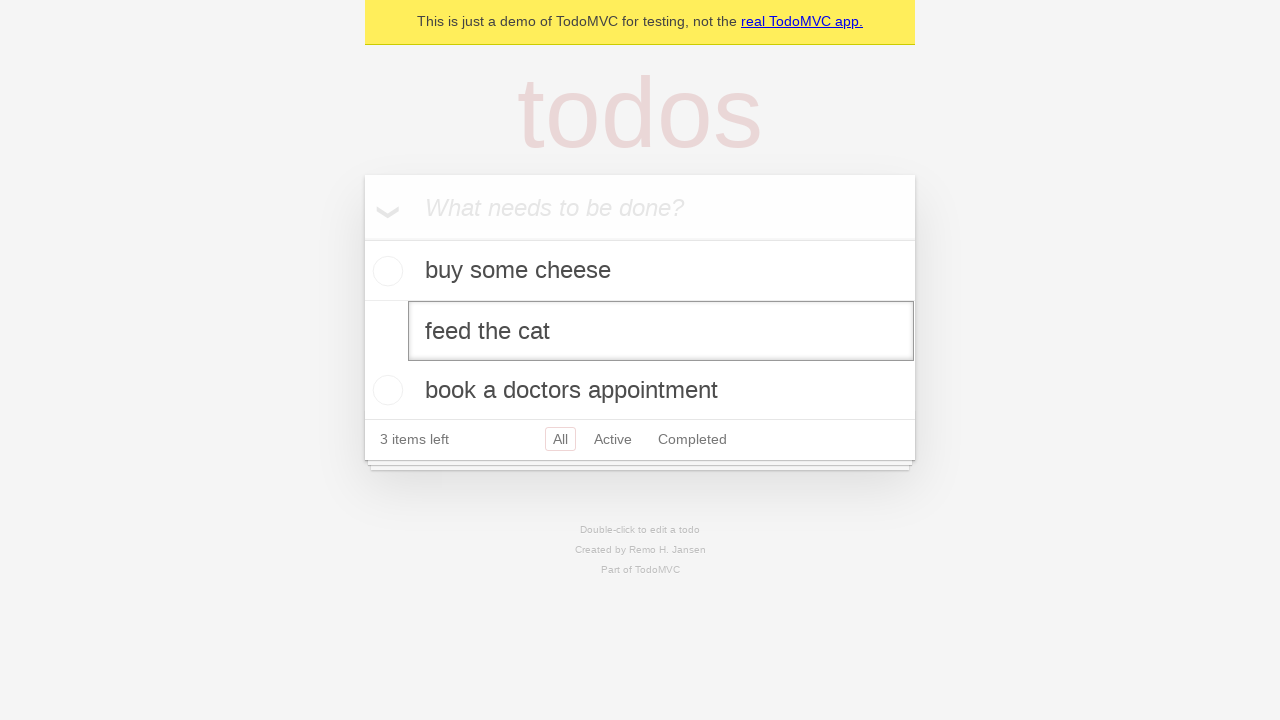

Cleared the edit field text to empty string on .todo-list li >> nth=1 >> .edit
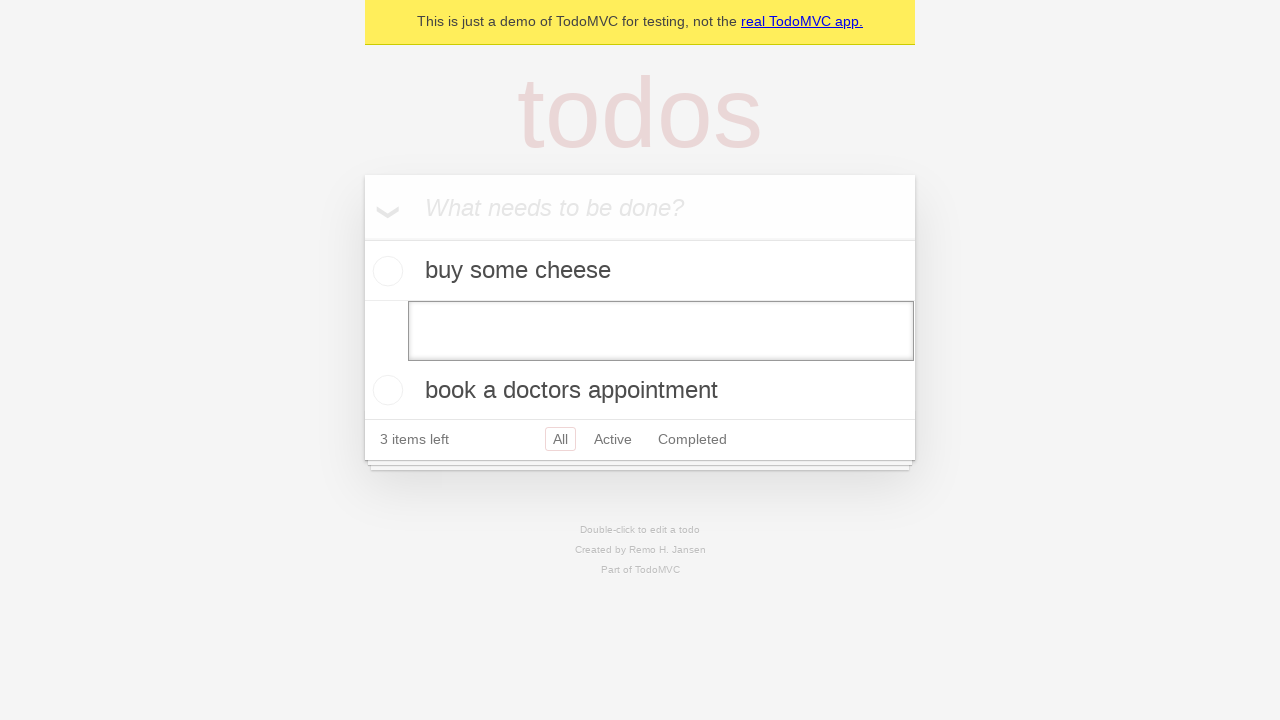

Pressed Enter to submit empty text, removing the todo item on .todo-list li >> nth=1 >> .edit
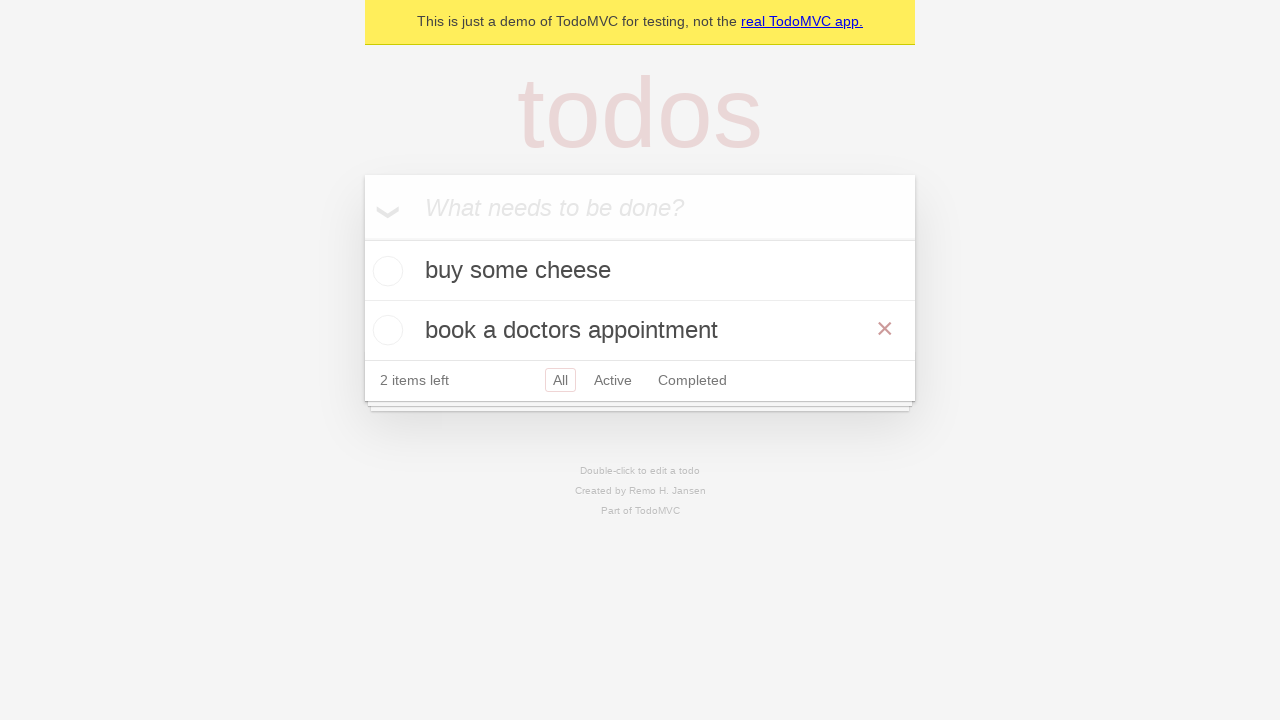

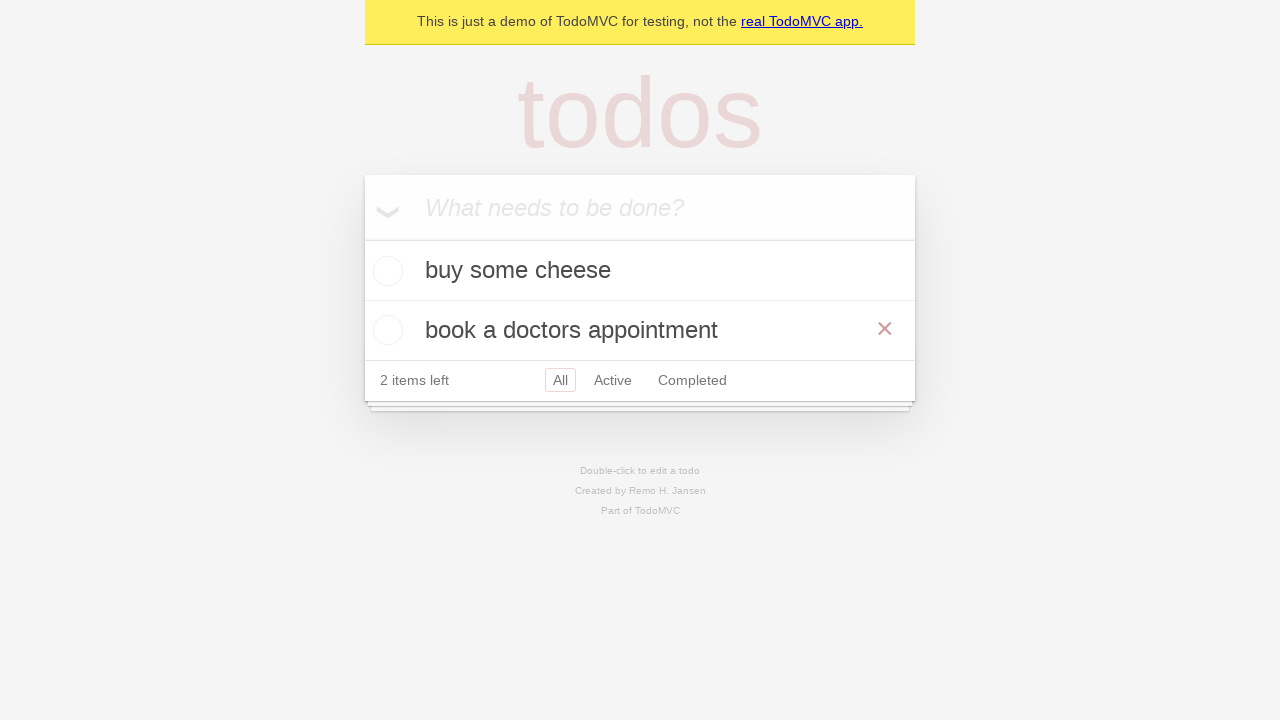